Opens a date picker and selects a specific date

Starting URL: http://testautomationpractice.blogspot.com/

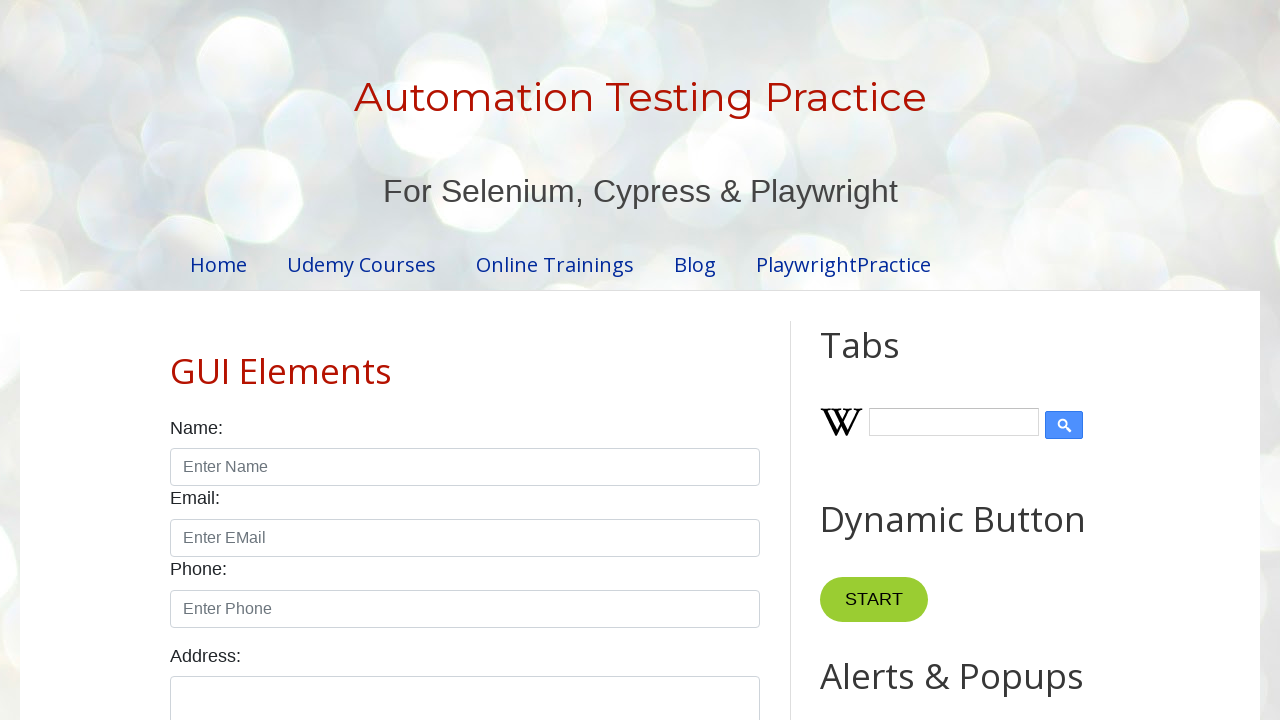

Clicked date picker to open calendar at (515, 360) on #datepicker
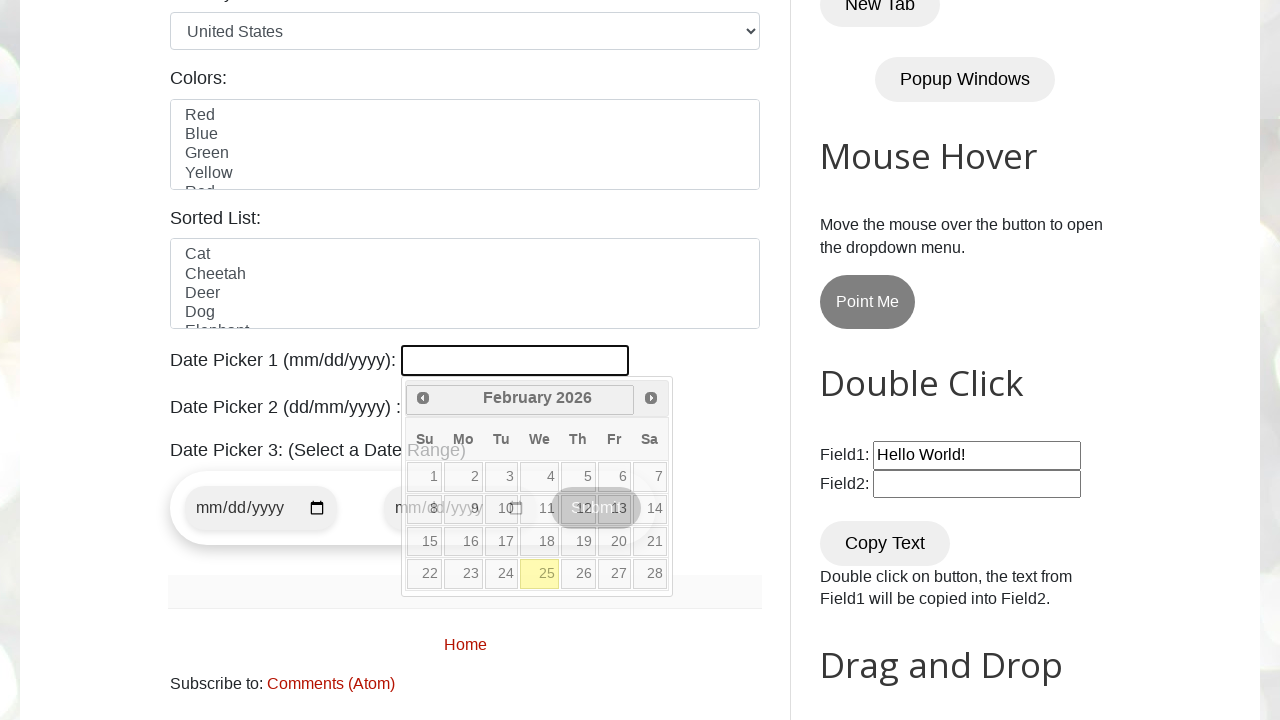

Selected the 23rd day from the date picker at (463, 574) on (//a[@class='ui-state-default'])[23]
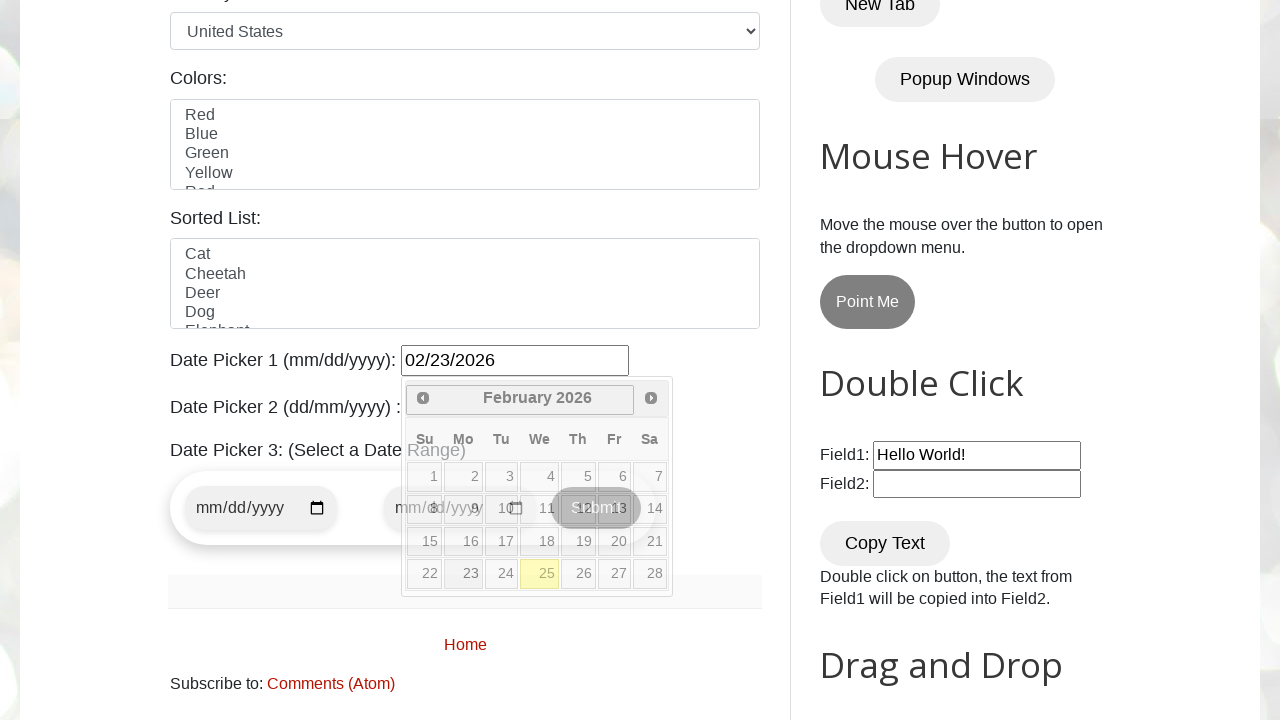

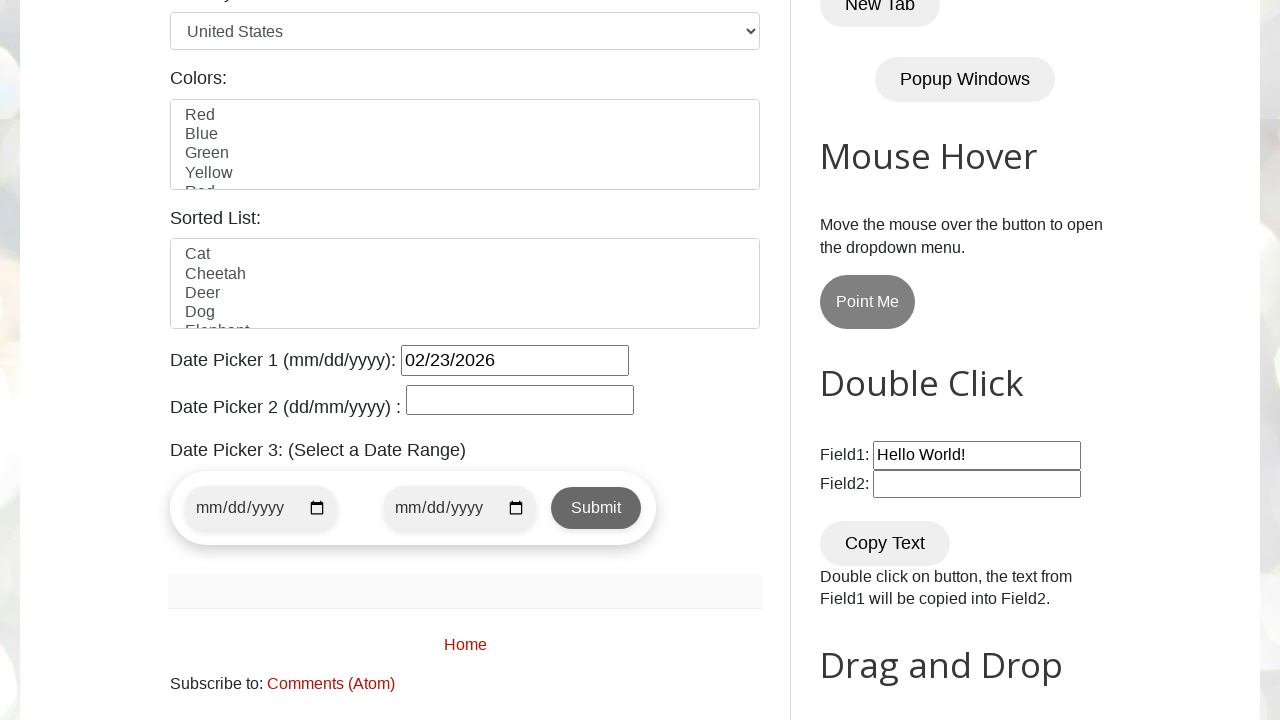